Tests submitting an empty form and verifying the format of the error message

Starting URL: http://www.99-bottles-of-beer.net/submitnewlanguage.html

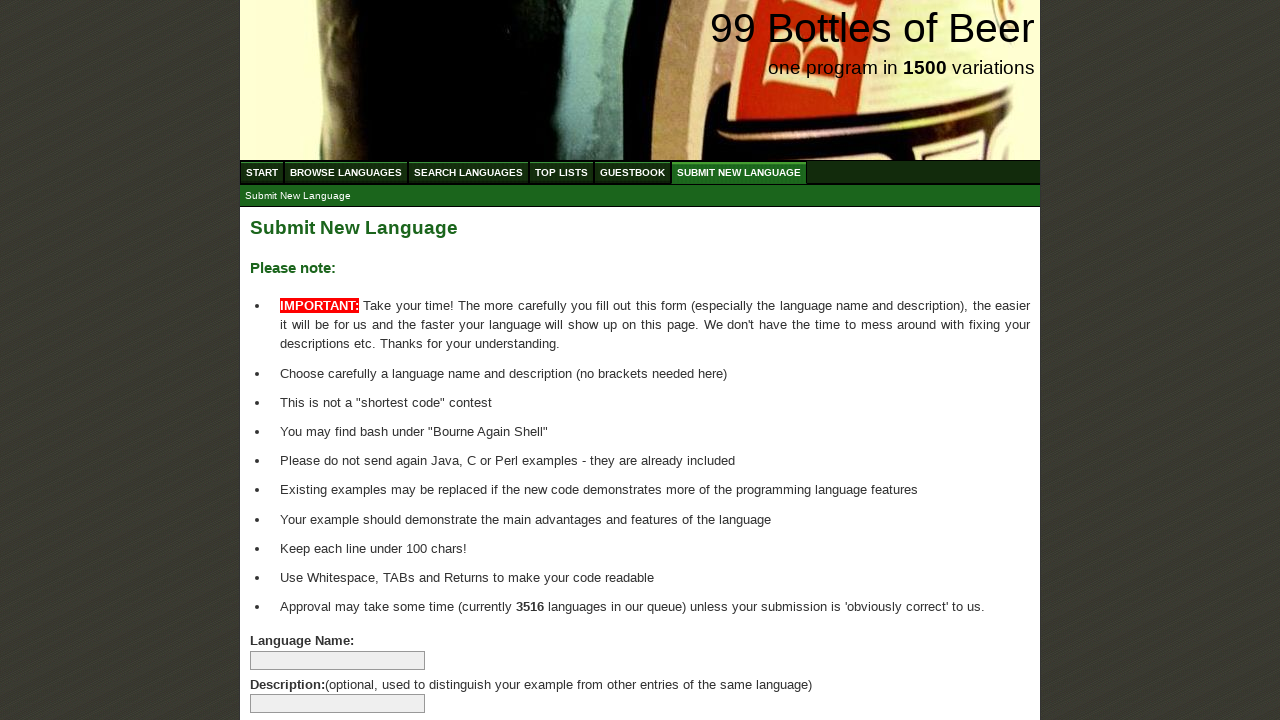

Navigated to the submit new language form page
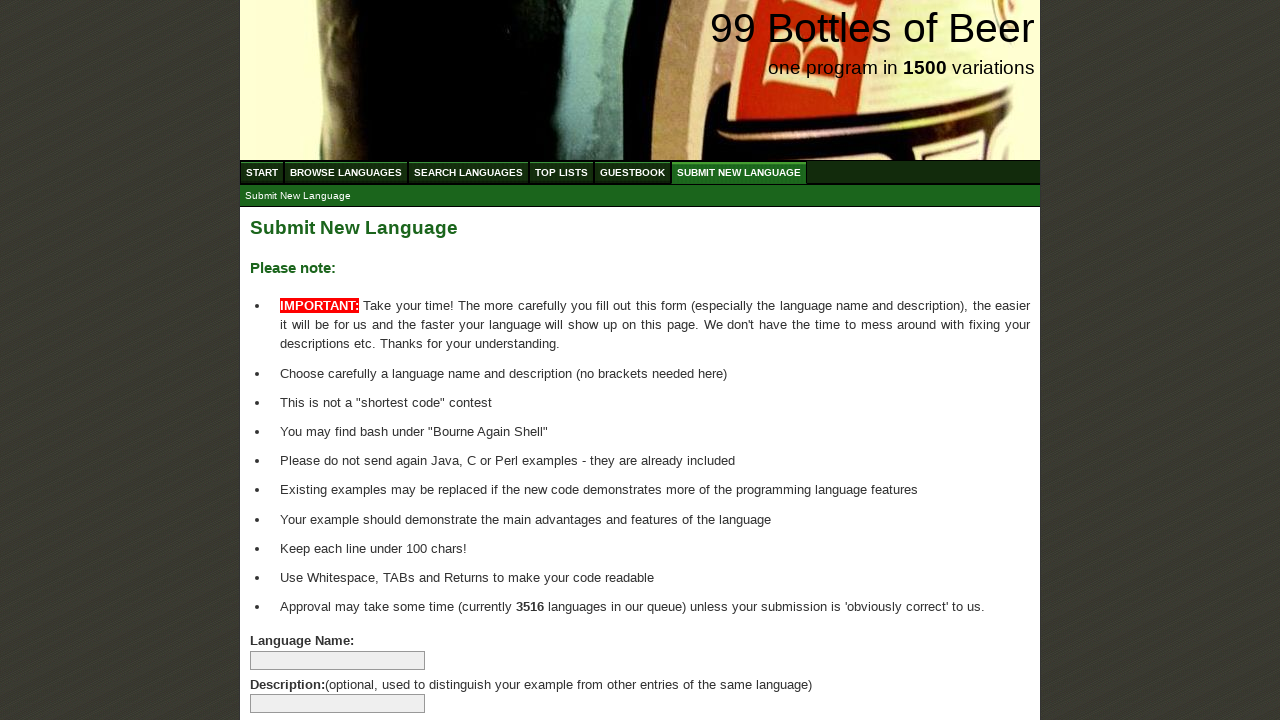

Clicked submit button without filling any form fields at (294, 665) on input[name='submitlanguage']
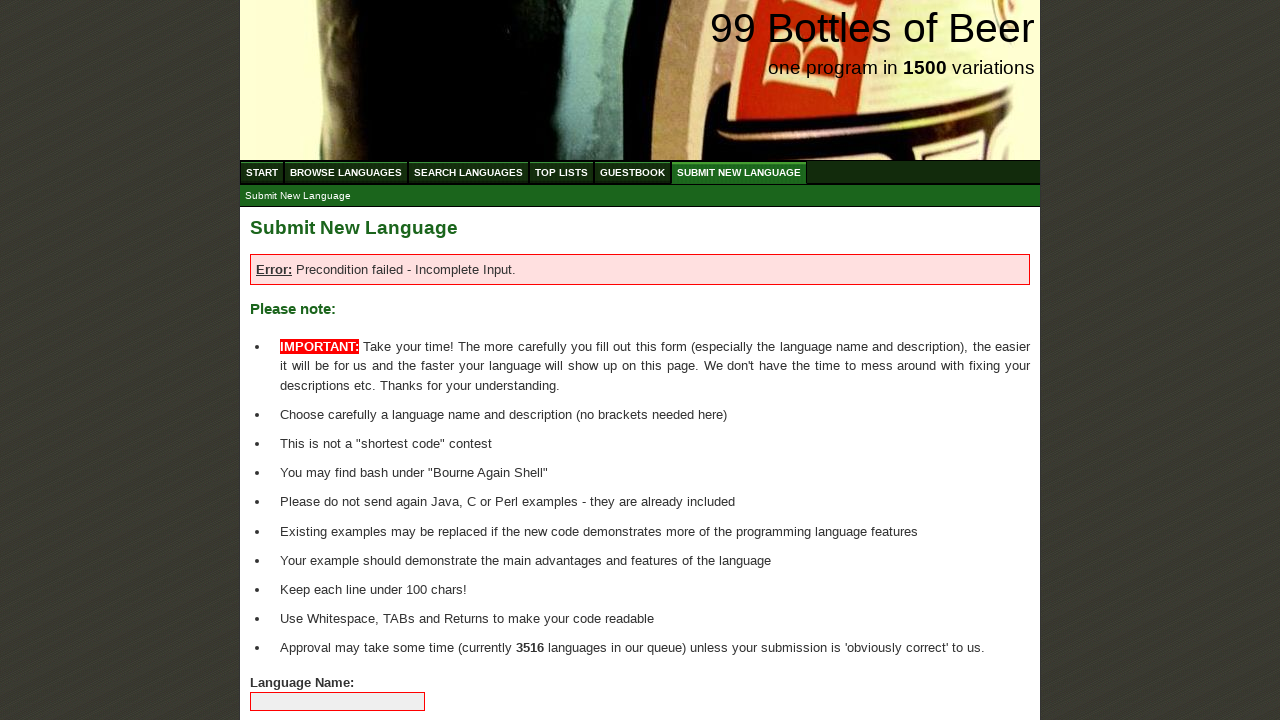

Located error message element
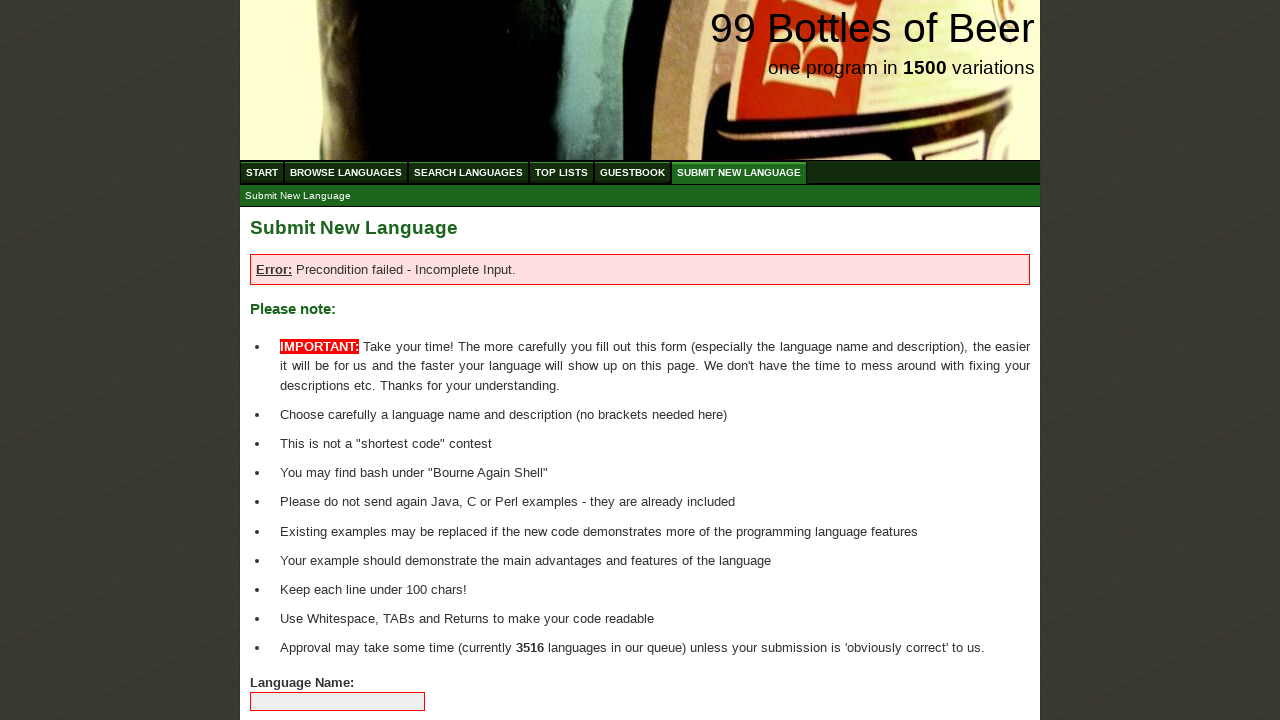

Retrieved error message text content
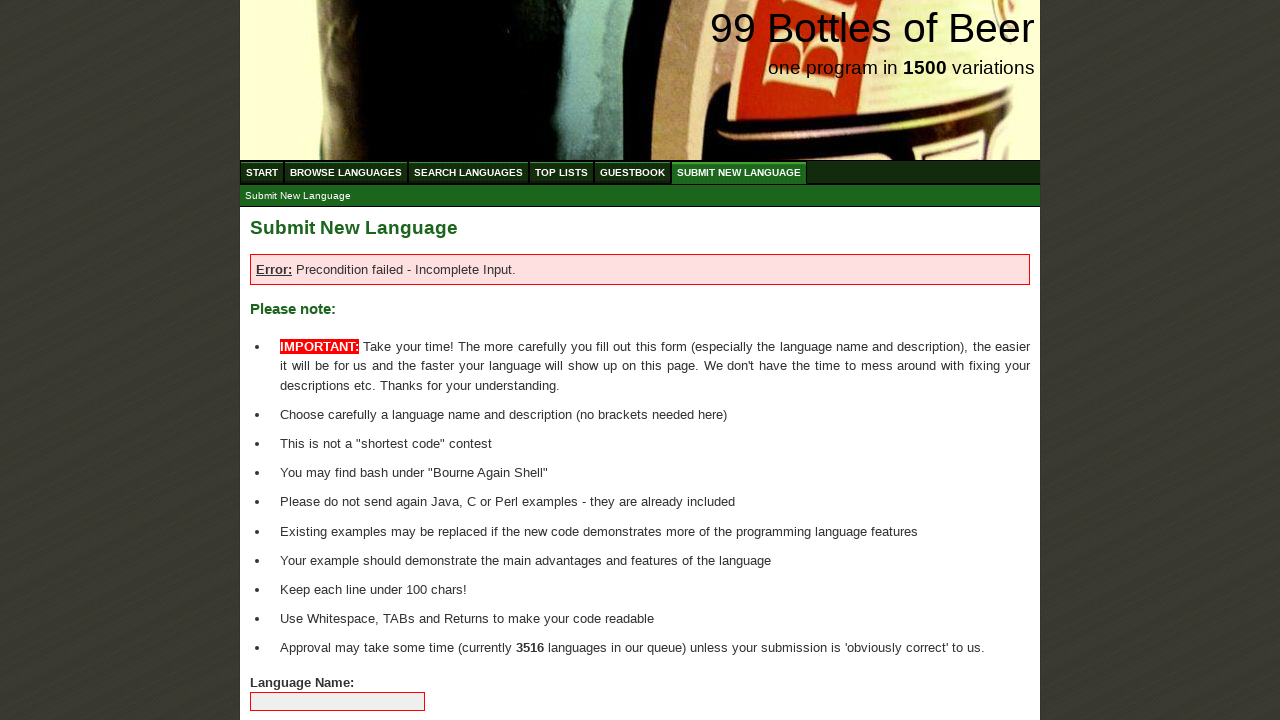

Split error message into words for validation
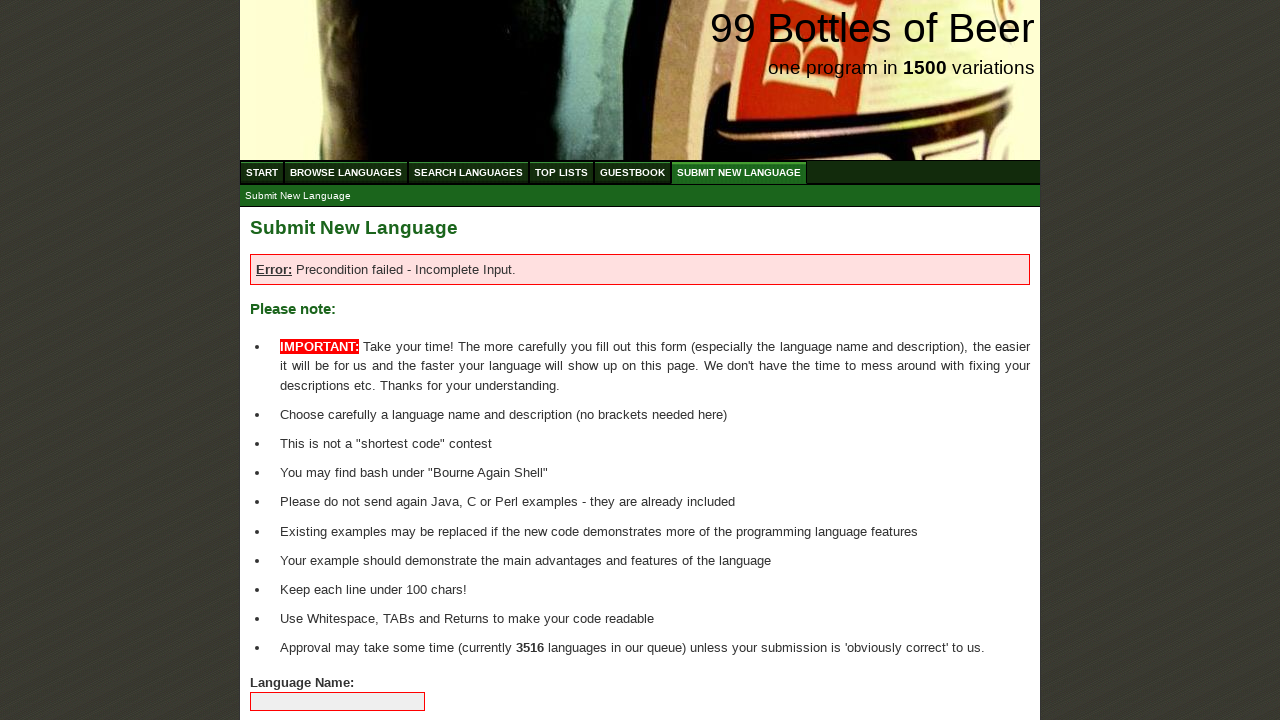

Verified first three words start with correct letters (E, P, f)
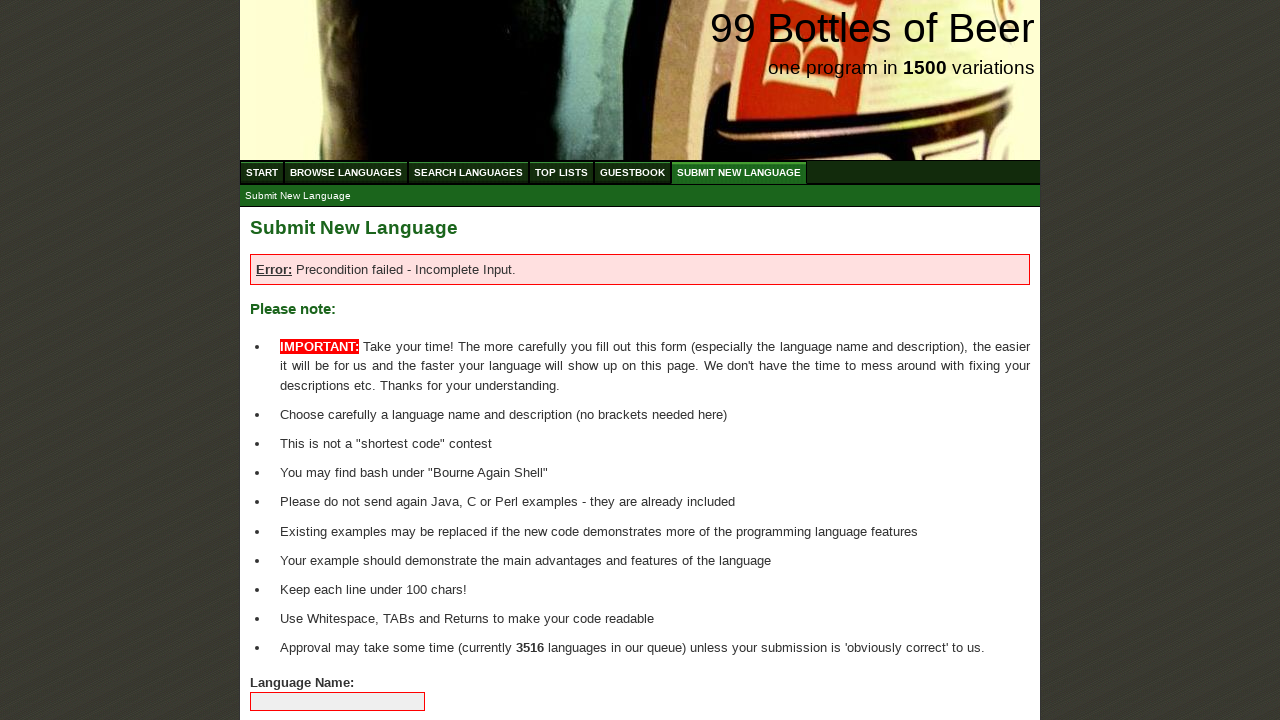

Verified words 5 and 6 start with letter I
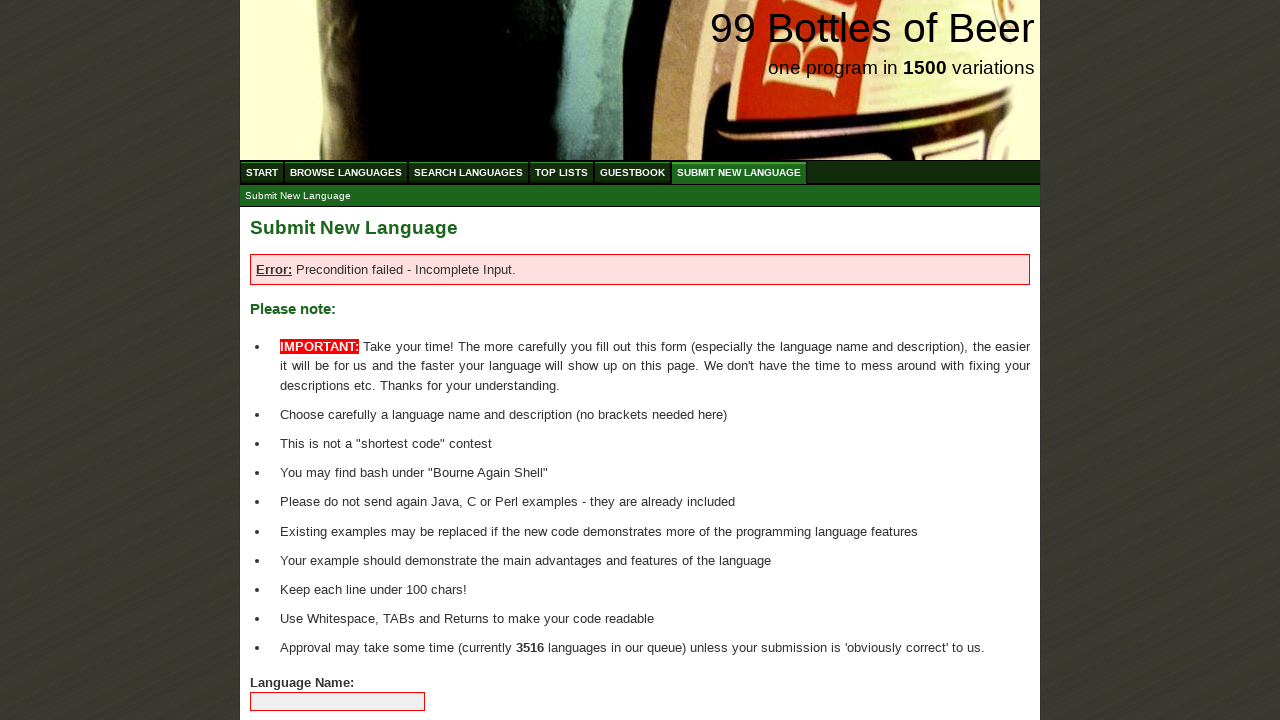

Verified error message contains required punctuation (colon, period, hyphen)
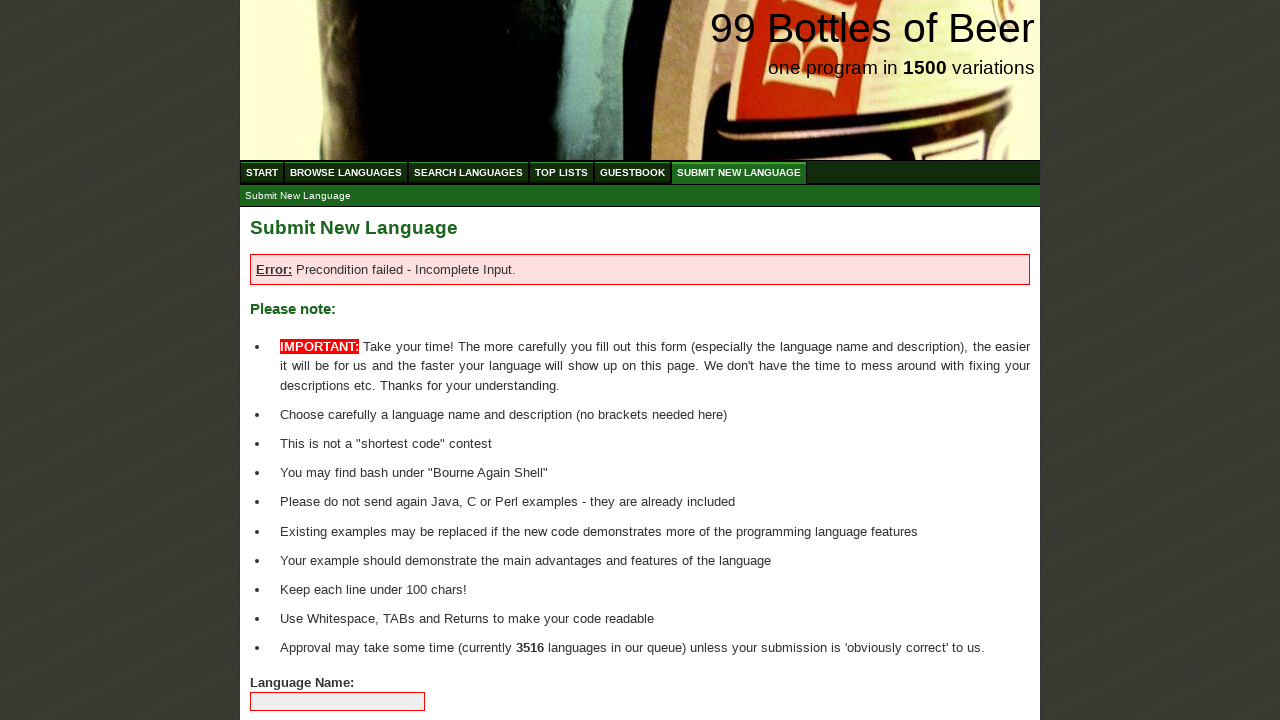

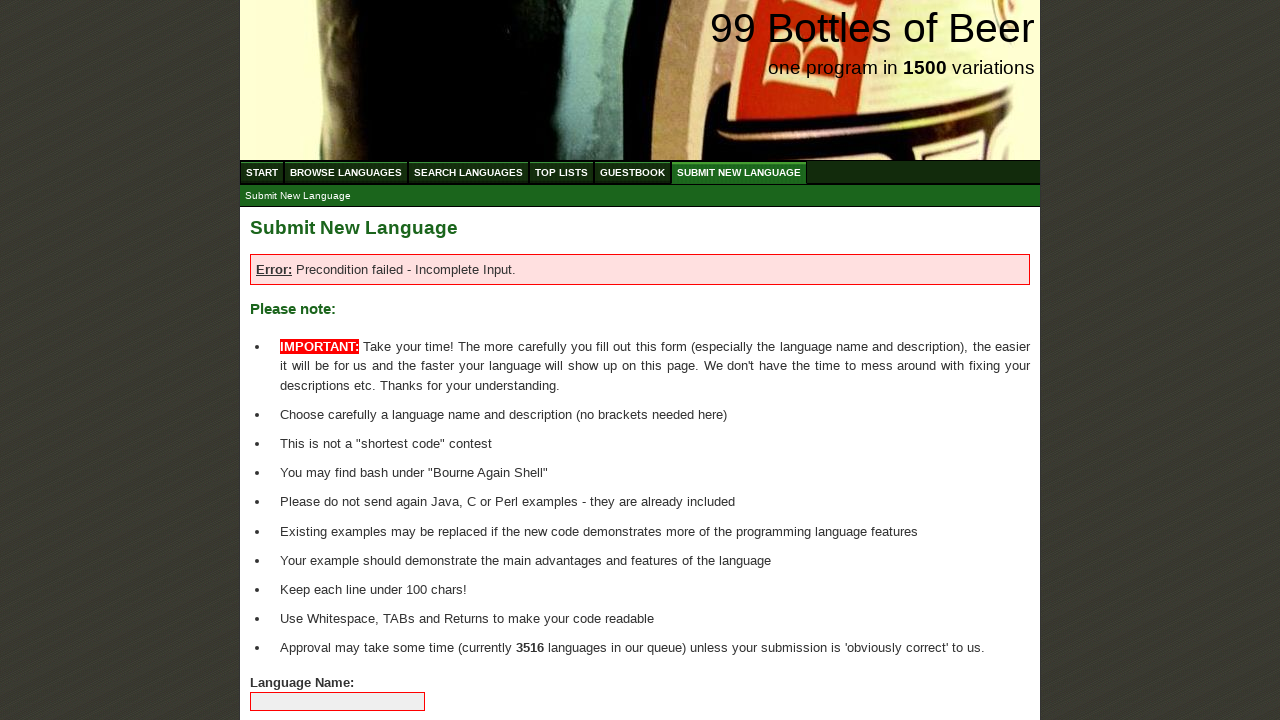